Tests that edits are saved when the edit field loses focus (blur event)

Starting URL: https://demo.playwright.dev/todomvc

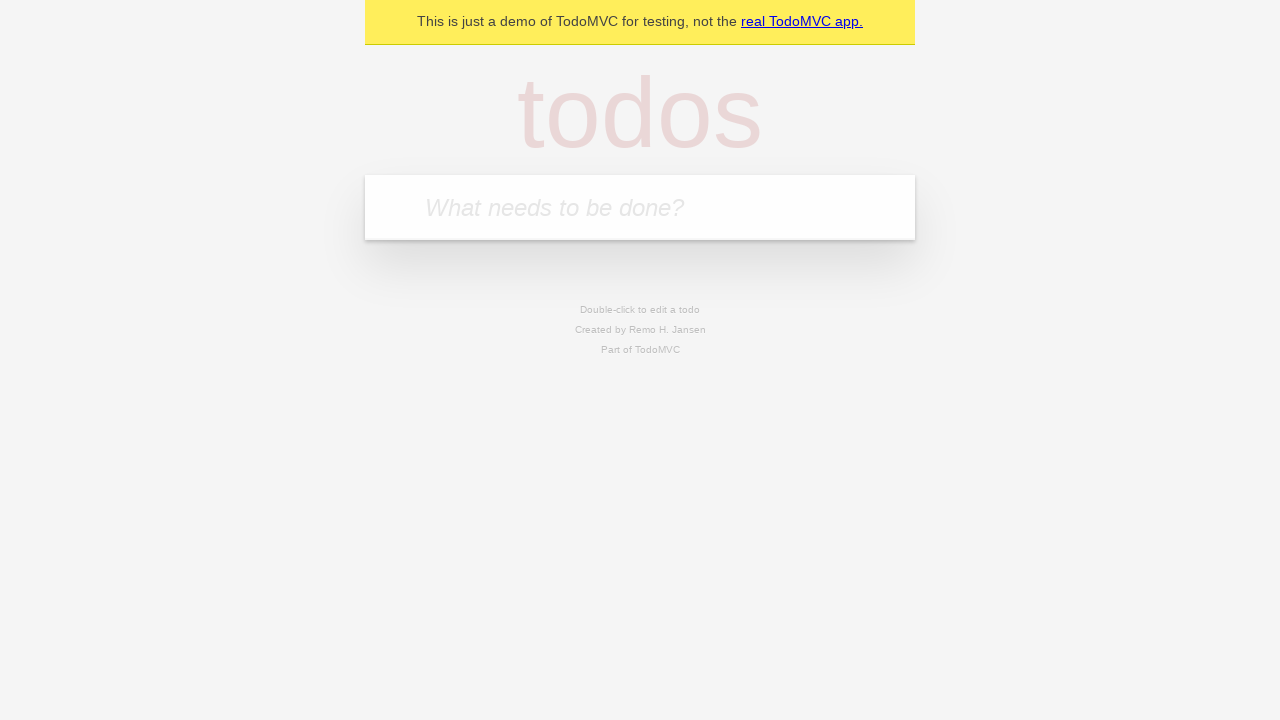

Filled new todo field with 'buy some cheese' on internal:attr=[placeholder="What needs to be done?"i]
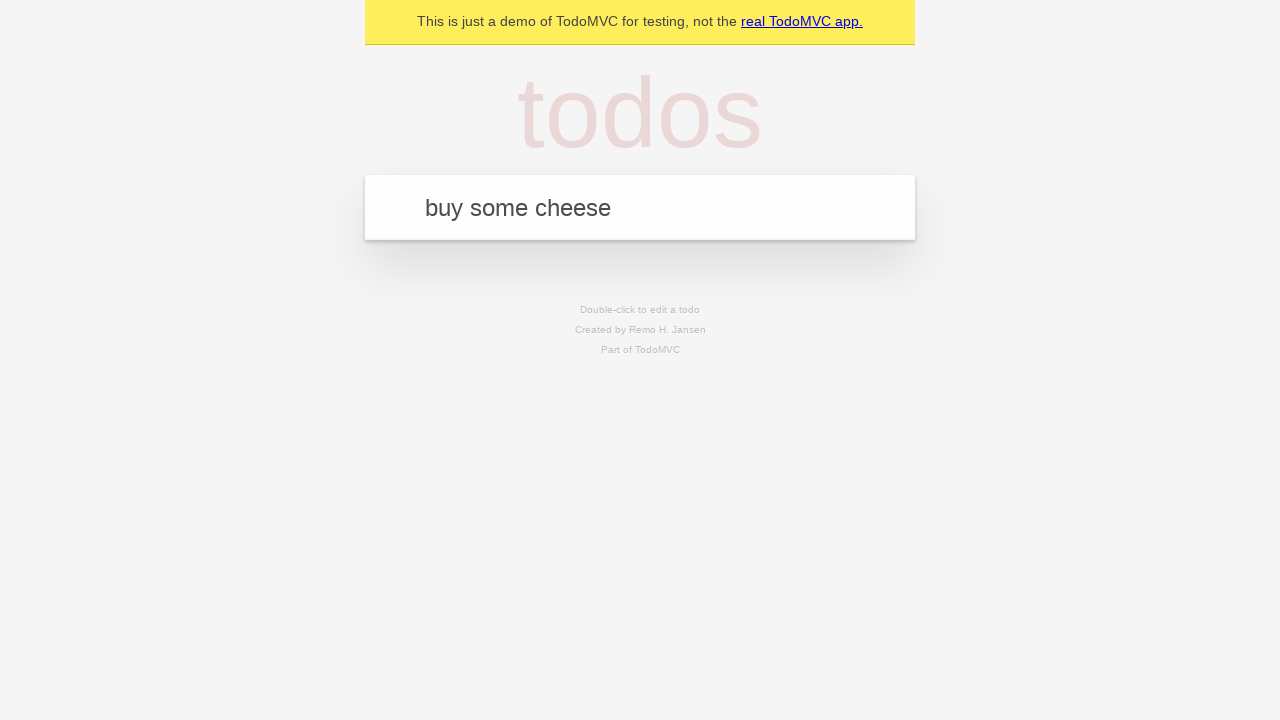

Pressed Enter to create todo item 'buy some cheese' on internal:attr=[placeholder="What needs to be done?"i]
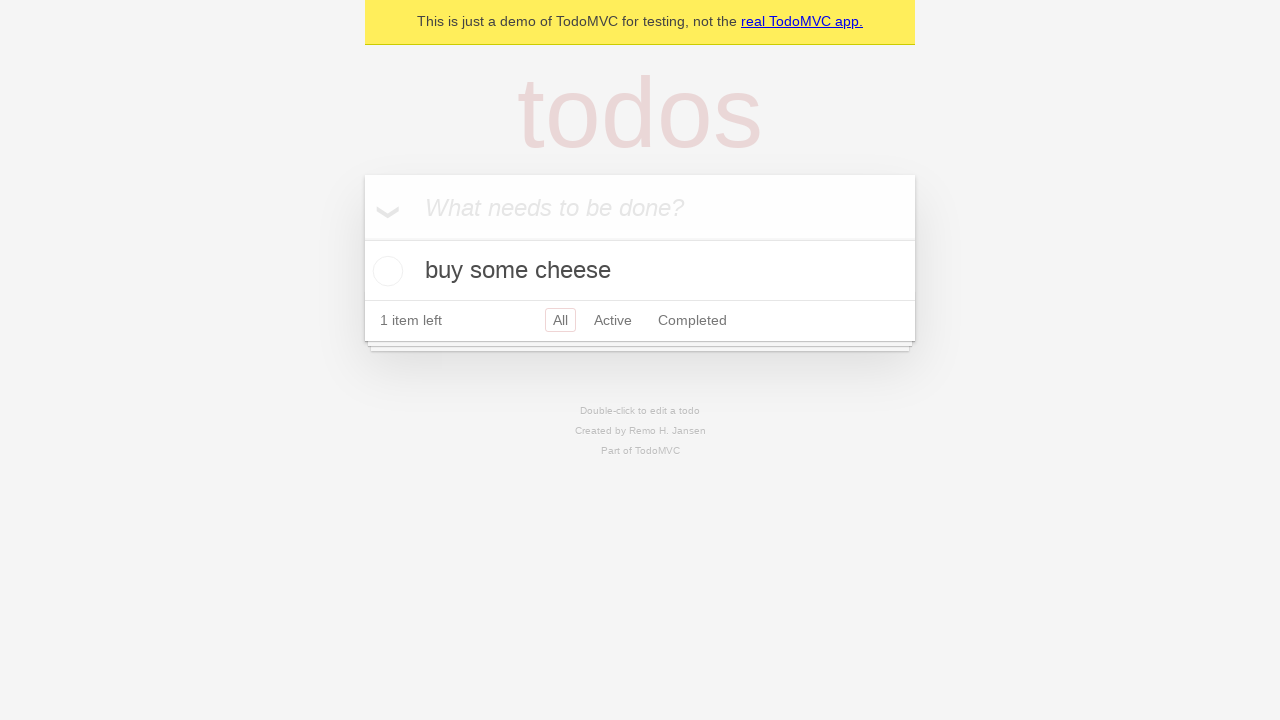

Filled new todo field with 'feed the cat' on internal:attr=[placeholder="What needs to be done?"i]
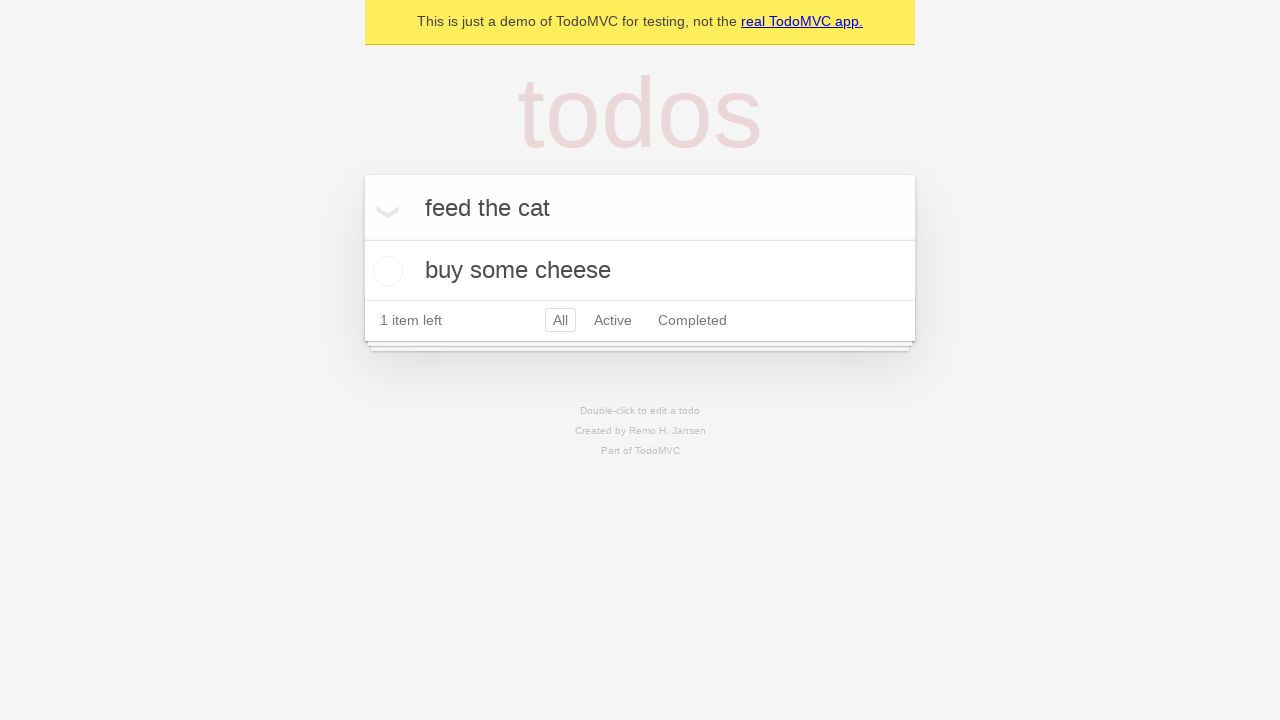

Pressed Enter to create todo item 'feed the cat' on internal:attr=[placeholder="What needs to be done?"i]
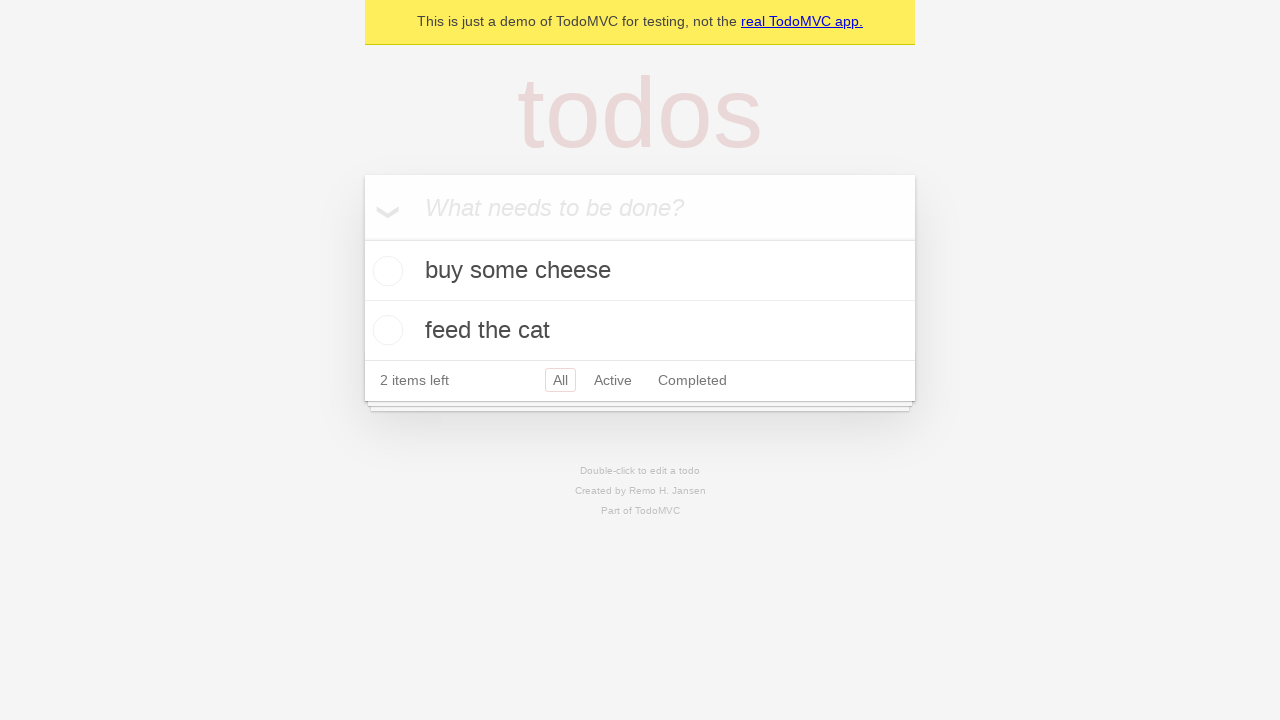

Filled new todo field with 'book a doctors appointment' on internal:attr=[placeholder="What needs to be done?"i]
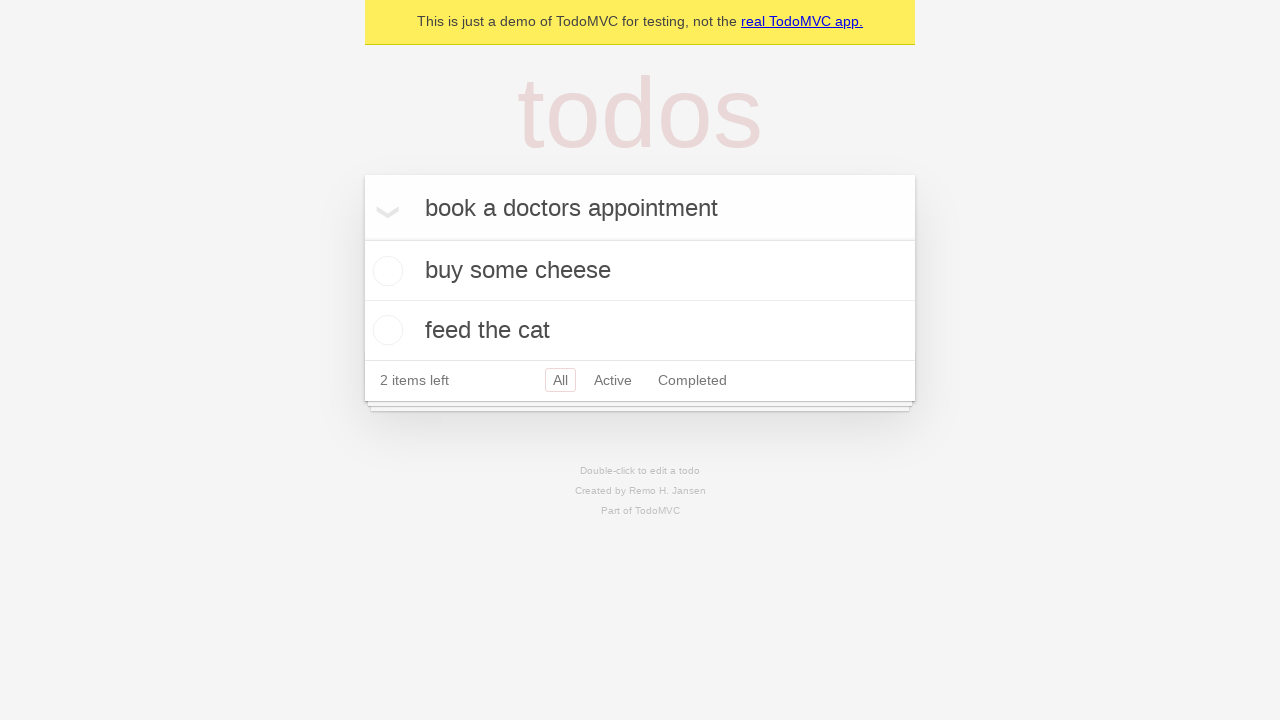

Pressed Enter to create todo item 'book a doctors appointment' on internal:attr=[placeholder="What needs to be done?"i]
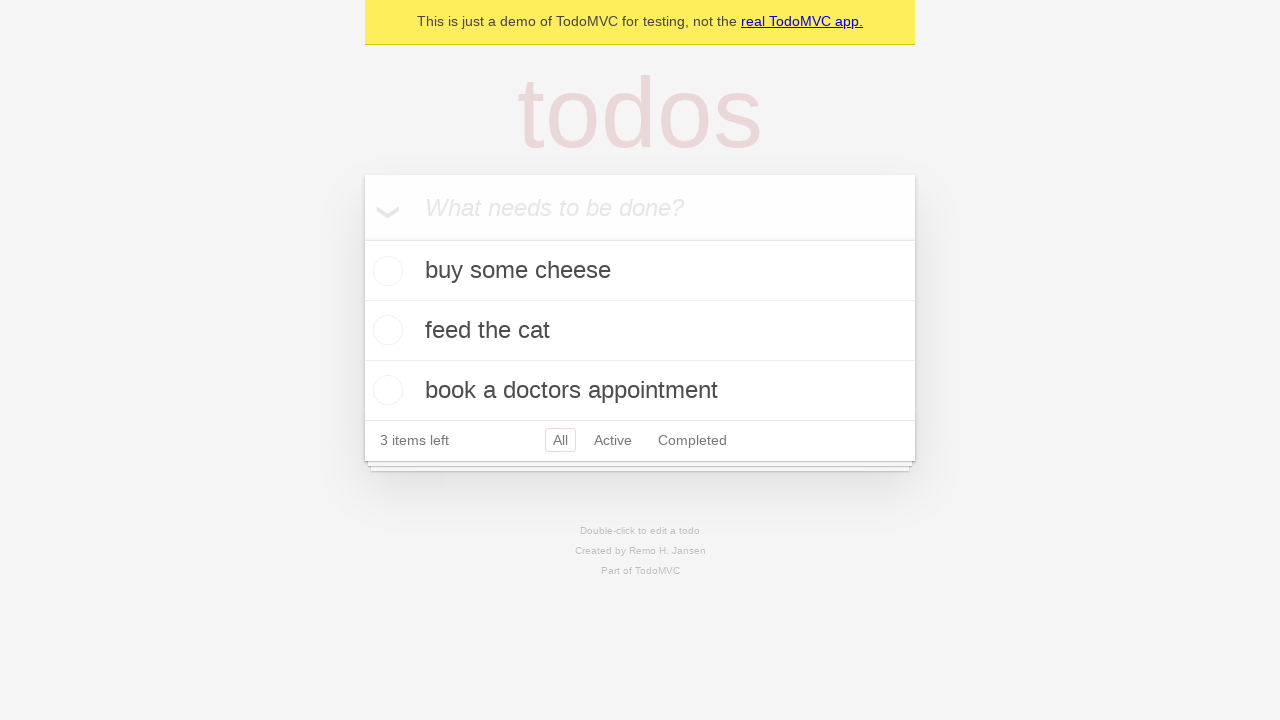

Double-clicked second todo item to enter edit mode at (640, 331) on internal:testid=[data-testid="todo-item"s] >> nth=1
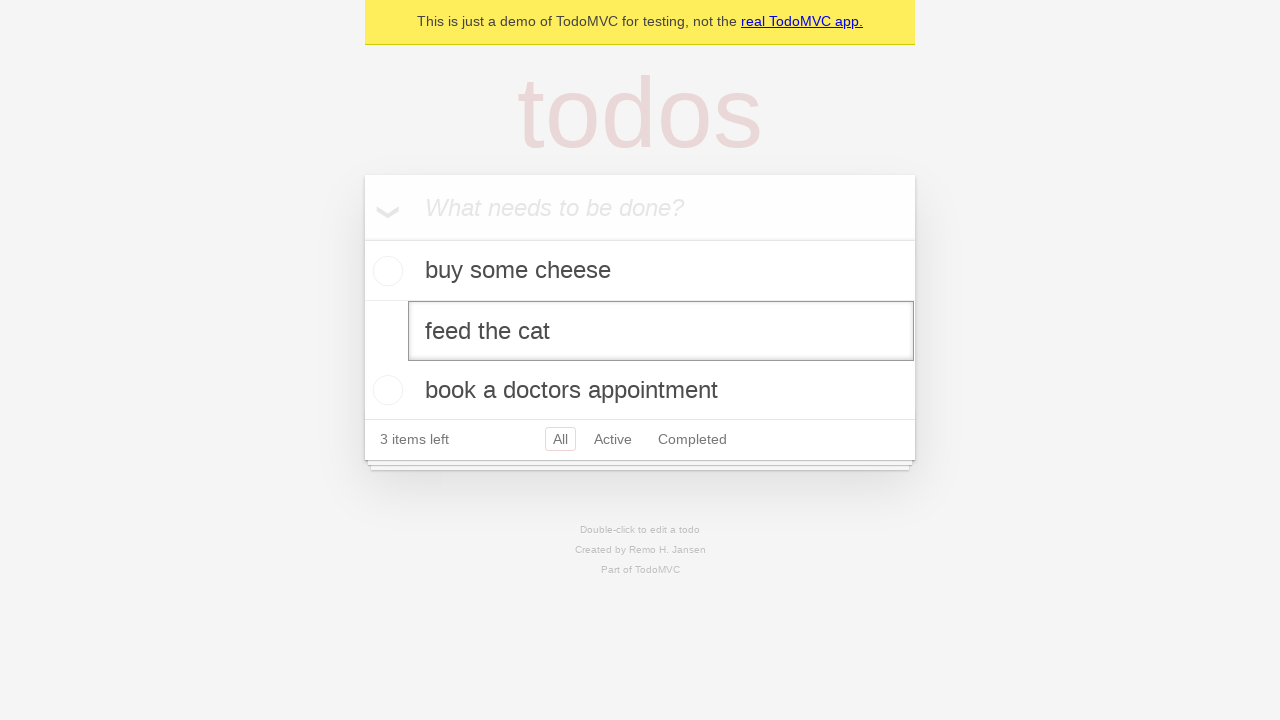

Filled edit field with 'buy some sausages' on internal:testid=[data-testid="todo-item"s] >> nth=1 >> internal:role=textbox[nam
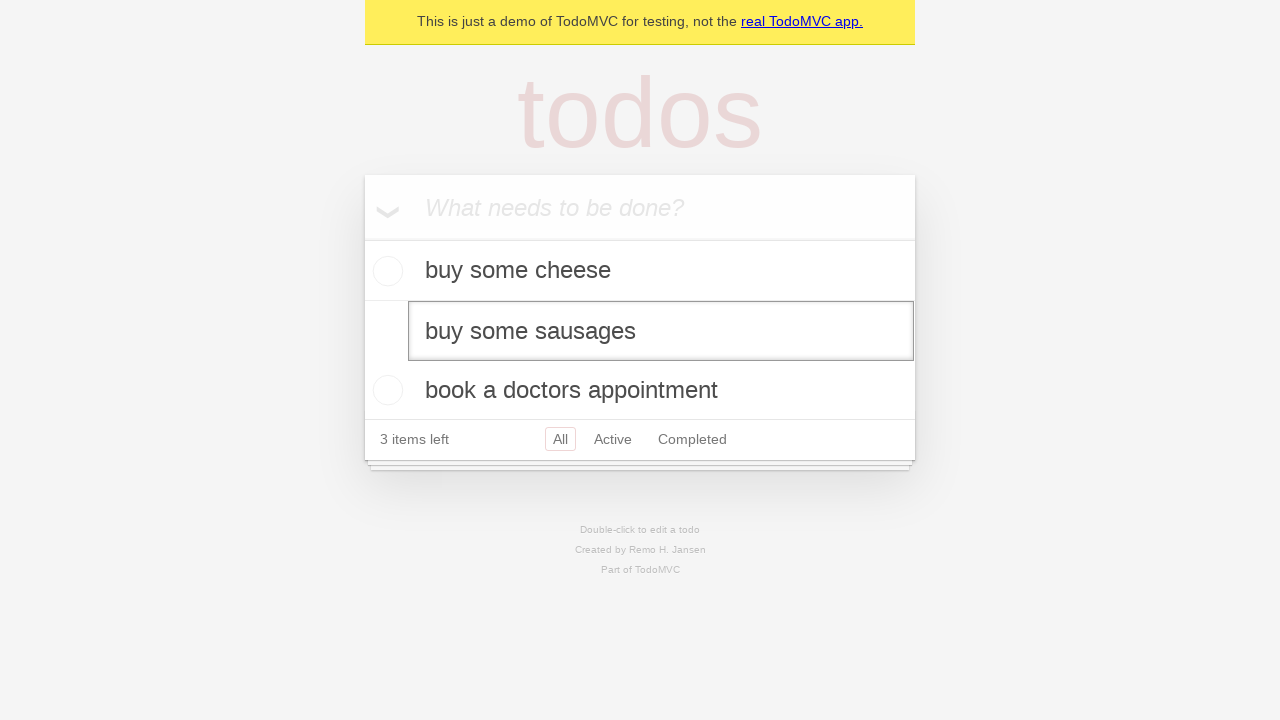

Dispatched blur event to save edit changes
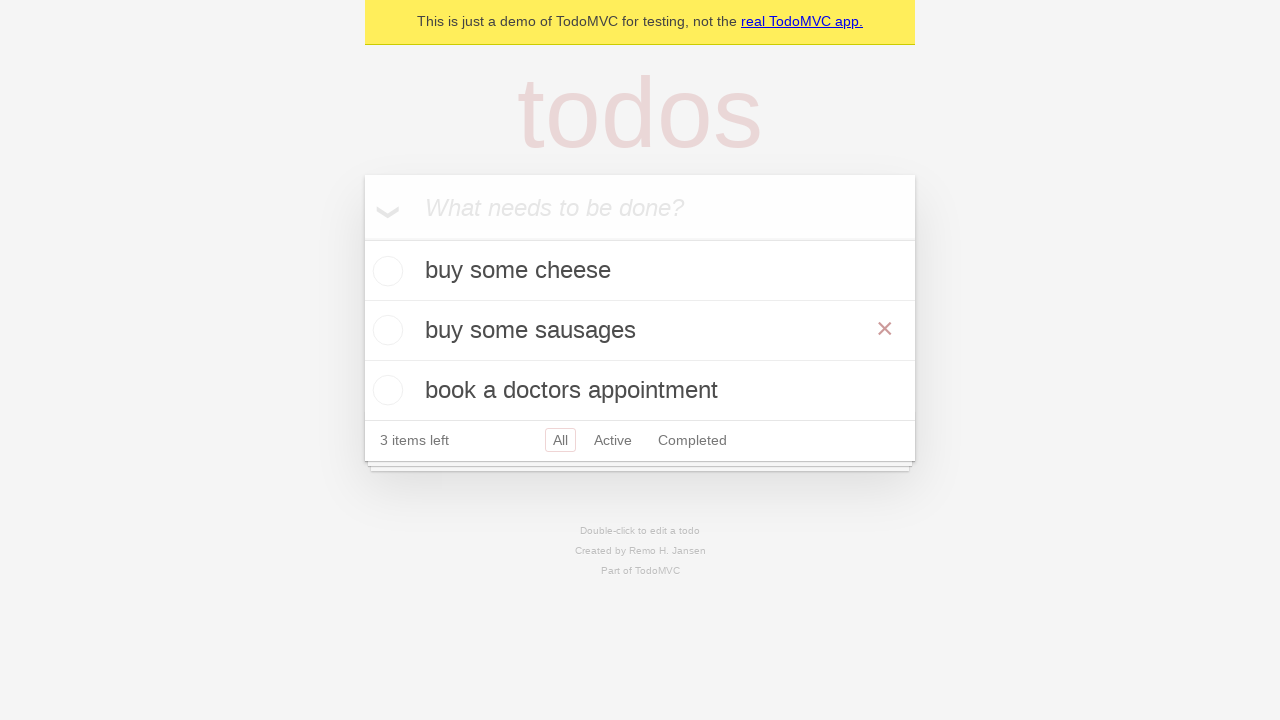

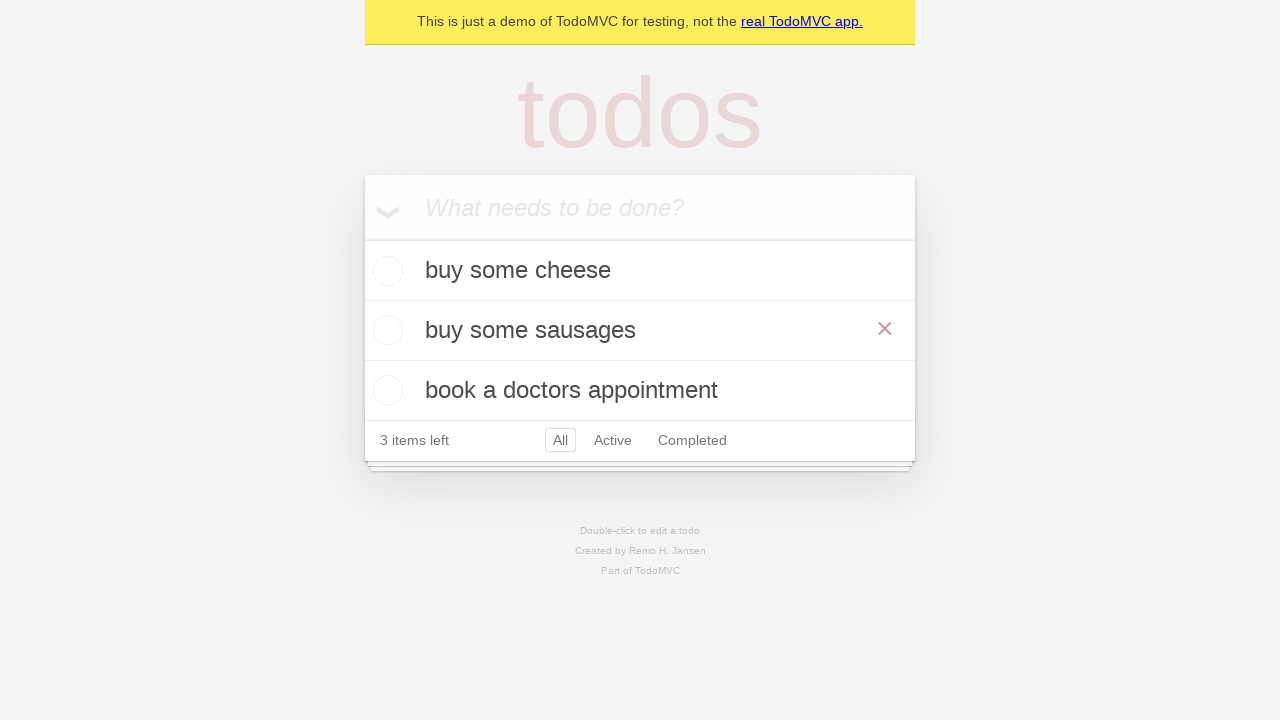